Tests that edits are cancelled when pressing escape key

Starting URL: https://demo.playwright.dev/todomvc

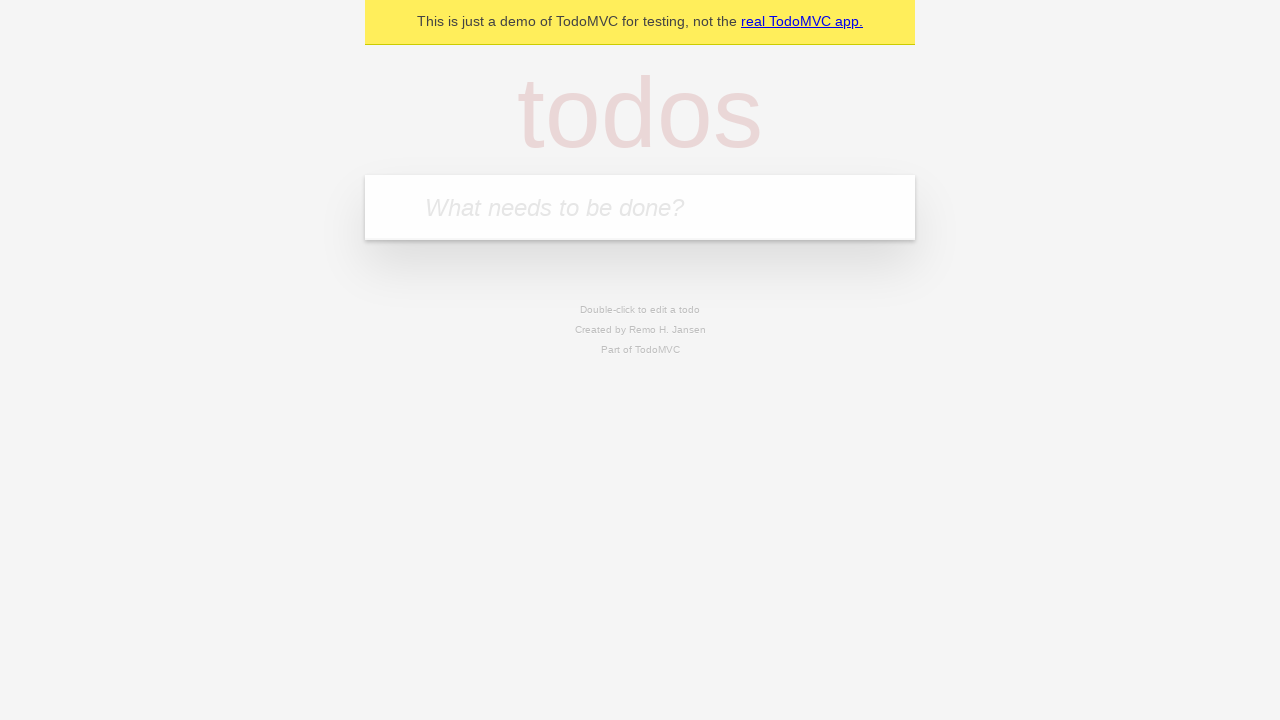

Filled new todo field with 'buy some cheese' on internal:attr=[placeholder="What needs to be done?"i]
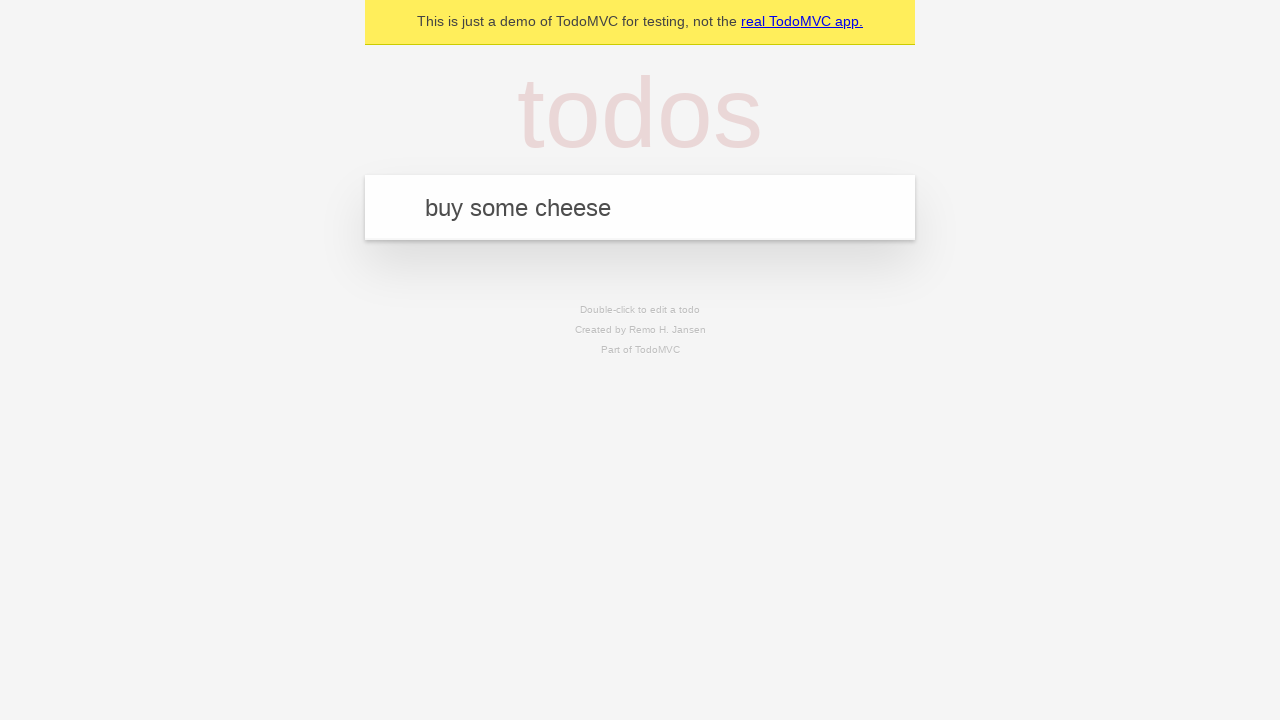

Pressed Enter to create todo 'buy some cheese' on internal:attr=[placeholder="What needs to be done?"i]
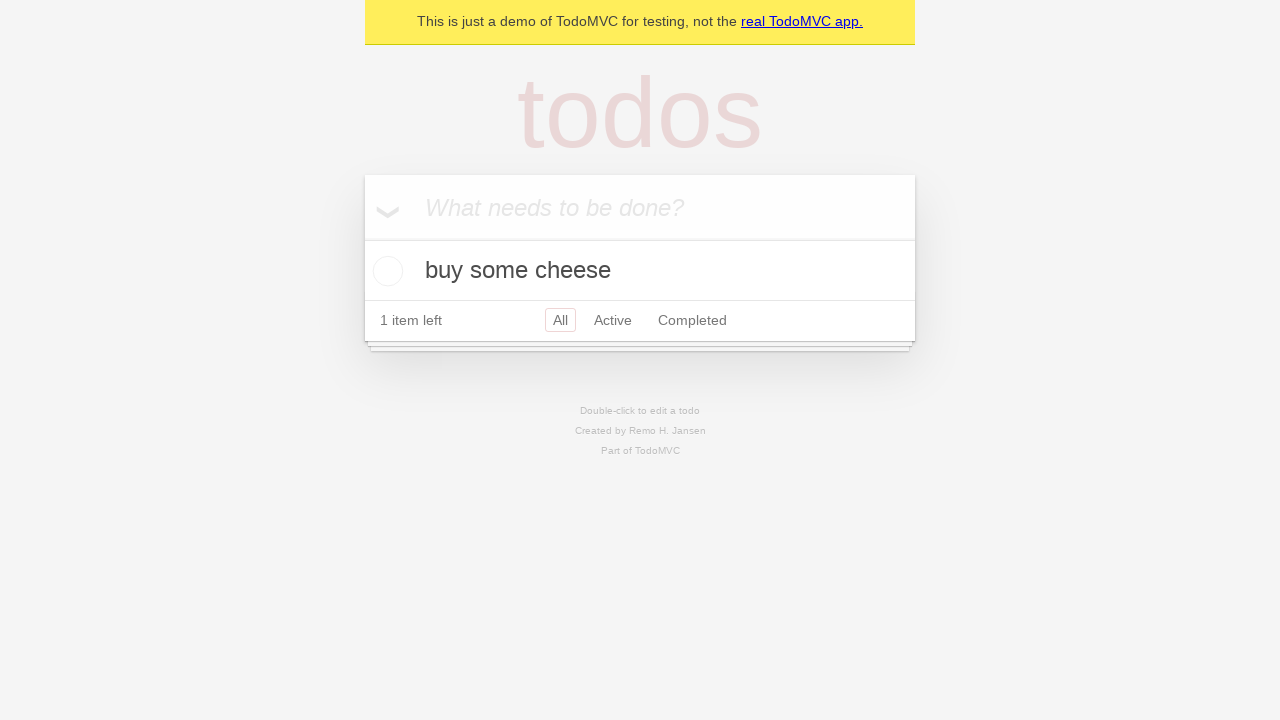

Filled new todo field with 'feed the cat' on internal:attr=[placeholder="What needs to be done?"i]
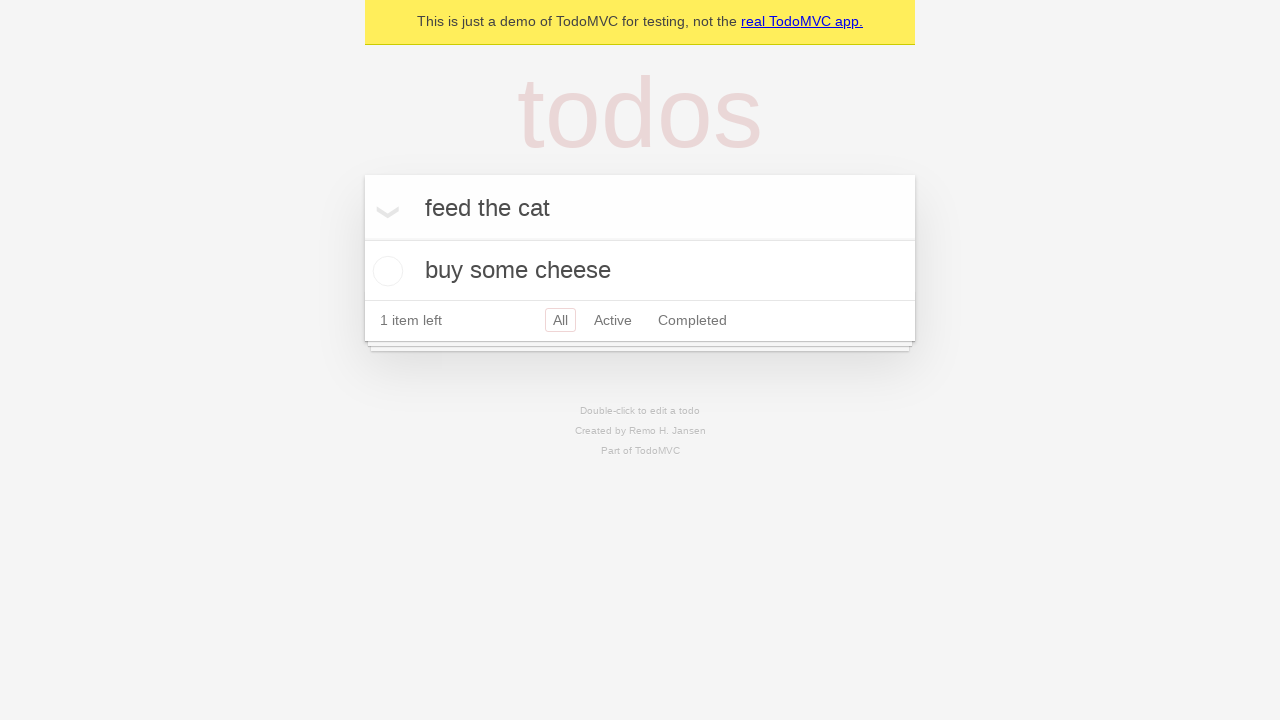

Pressed Enter to create todo 'feed the cat' on internal:attr=[placeholder="What needs to be done?"i]
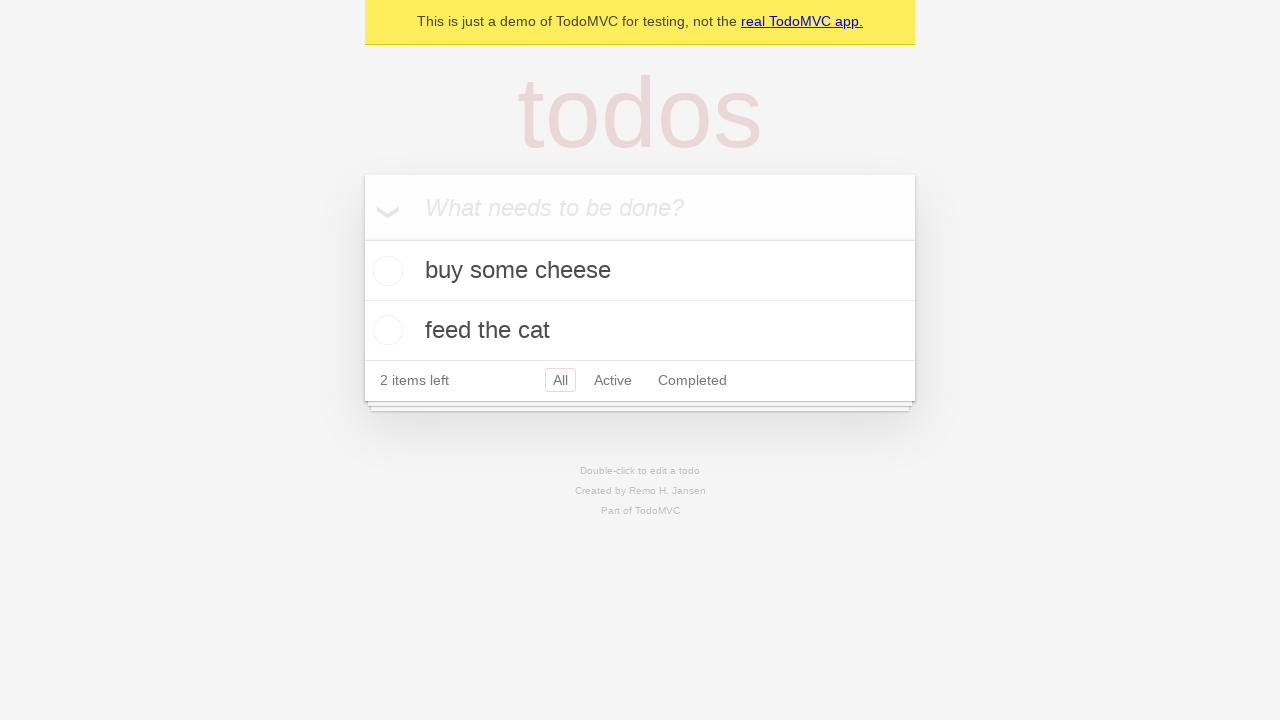

Filled new todo field with 'book a doctors appointment' on internal:attr=[placeholder="What needs to be done?"i]
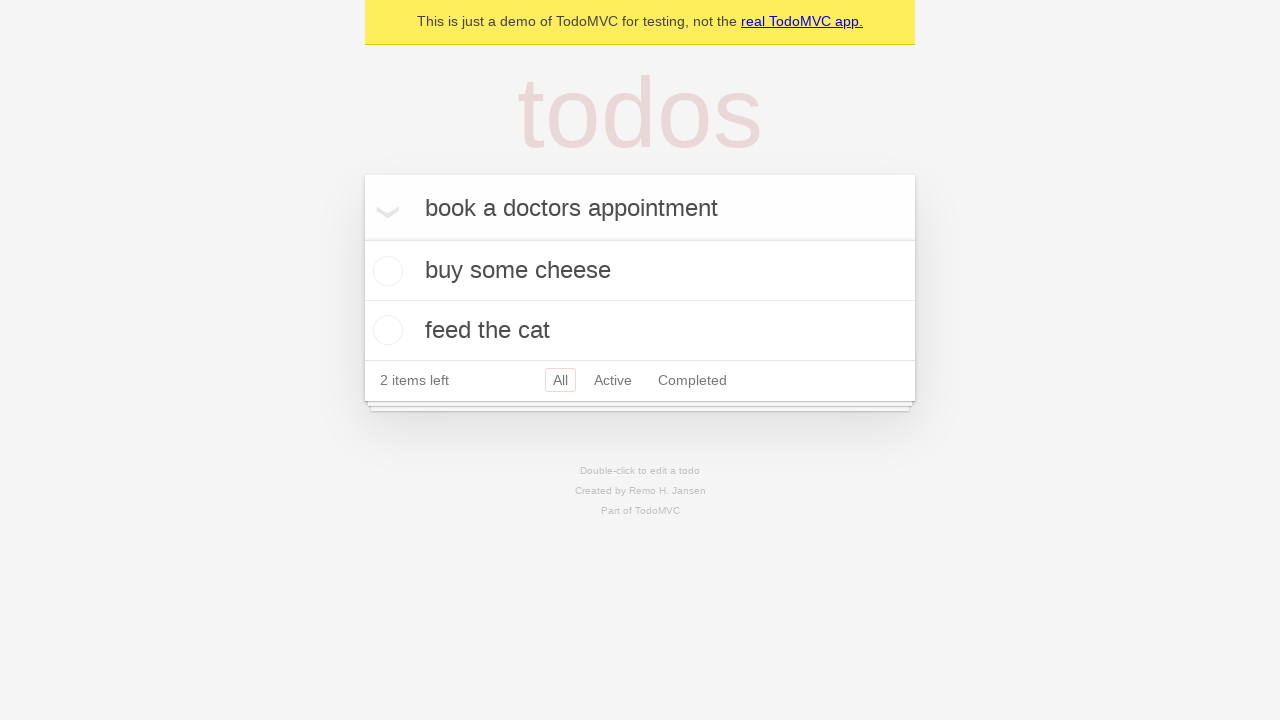

Pressed Enter to create todo 'book a doctors appointment' on internal:attr=[placeholder="What needs to be done?"i]
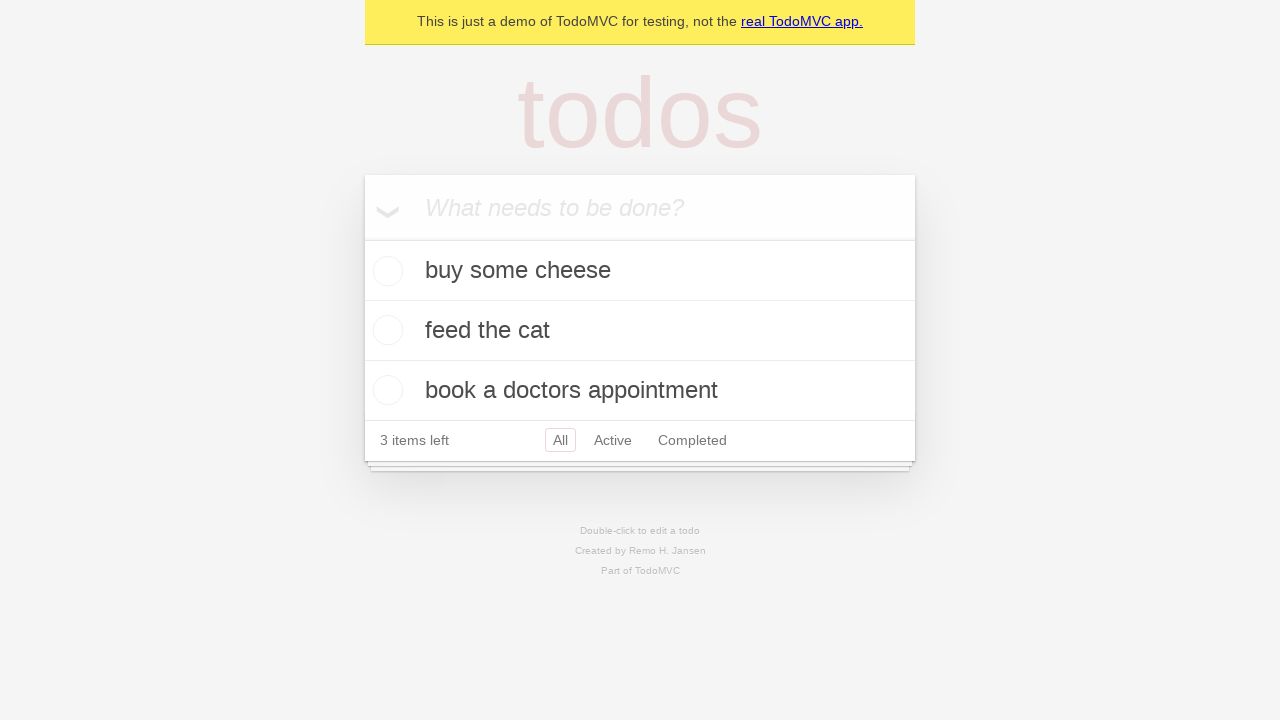

Double-clicked second todo item to enter edit mode at (640, 331) on internal:testid=[data-testid="todo-item"s] >> nth=1
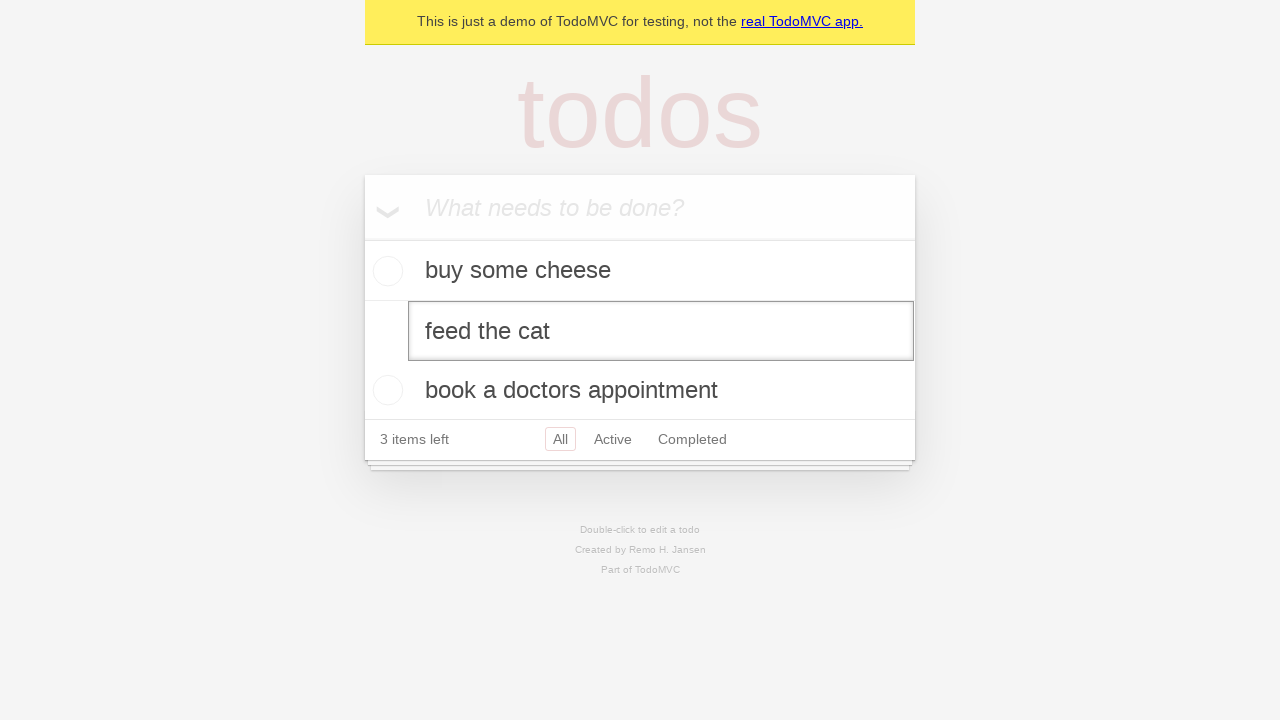

Filled edit textbox with 'buy some sausages' on internal:testid=[data-testid="todo-item"s] >> nth=1 >> internal:role=textbox[nam
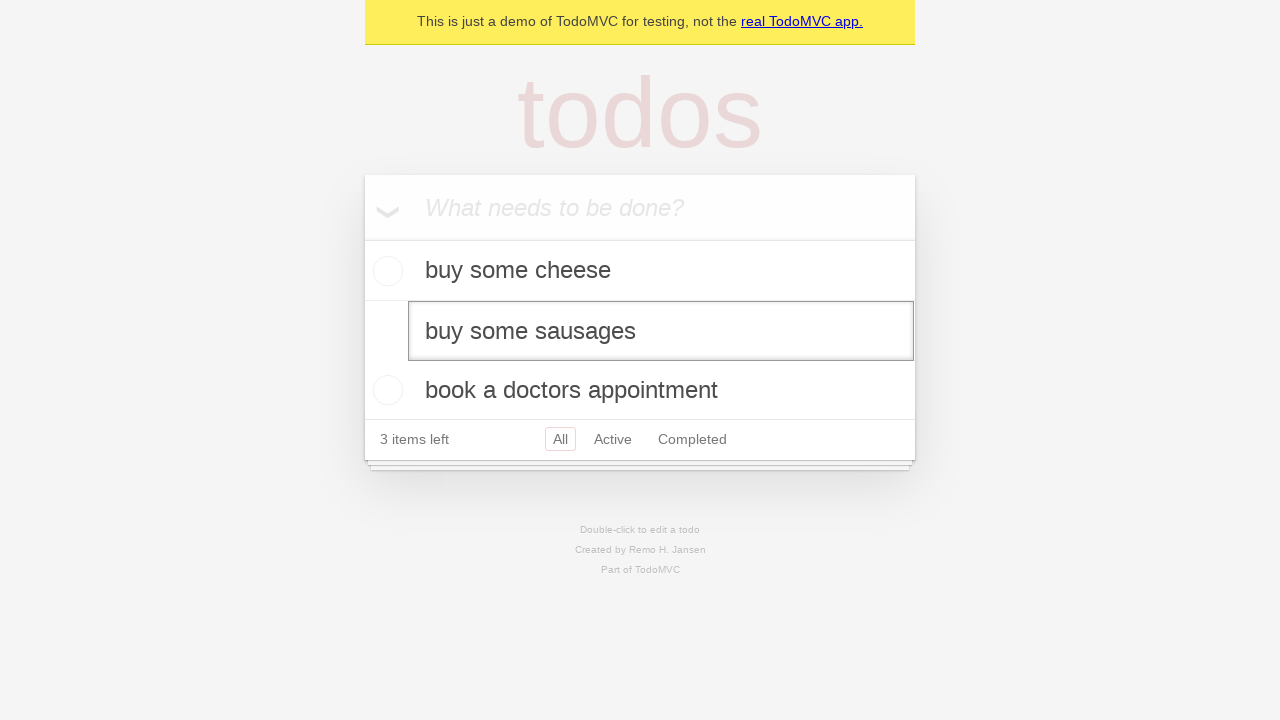

Pressed Escape to cancel the edit on internal:testid=[data-testid="todo-item"s] >> nth=1 >> internal:role=textbox[nam
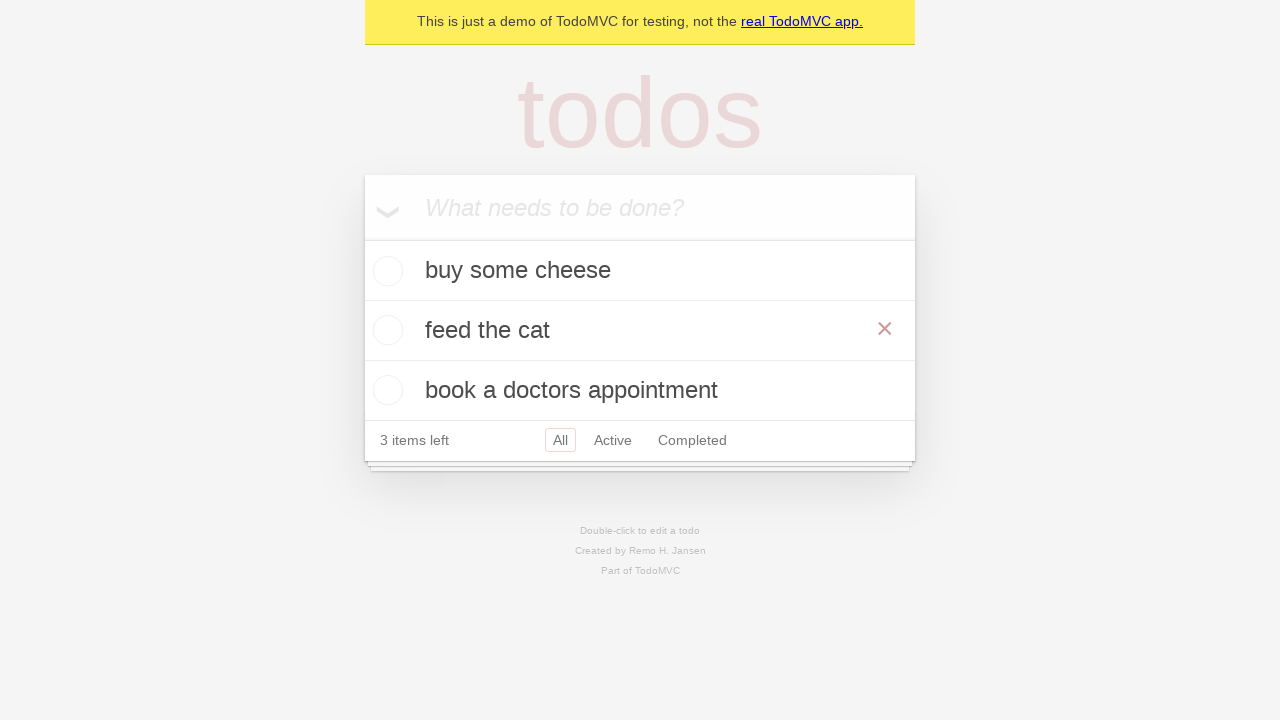

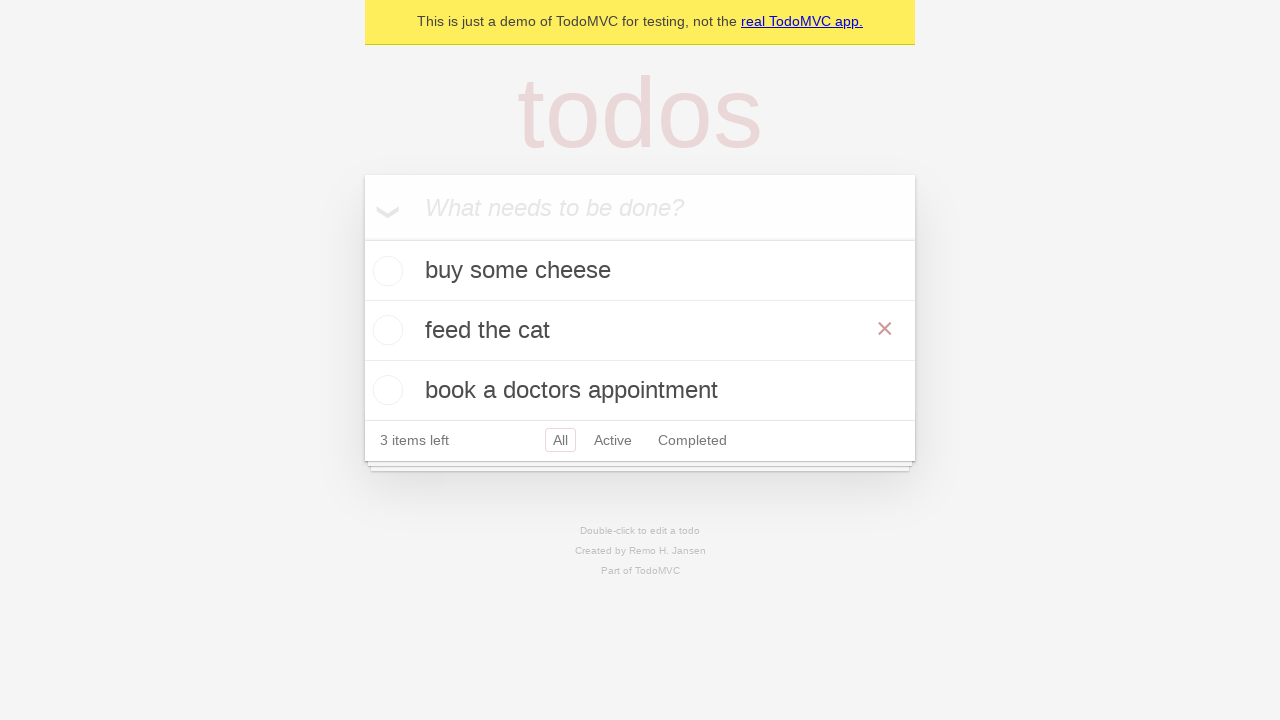